Navigates to a dynamic content page and maximizes the browser window to verify the page loads correctly

Starting URL: http://the-internet.herokuapp.com/dynamic_content

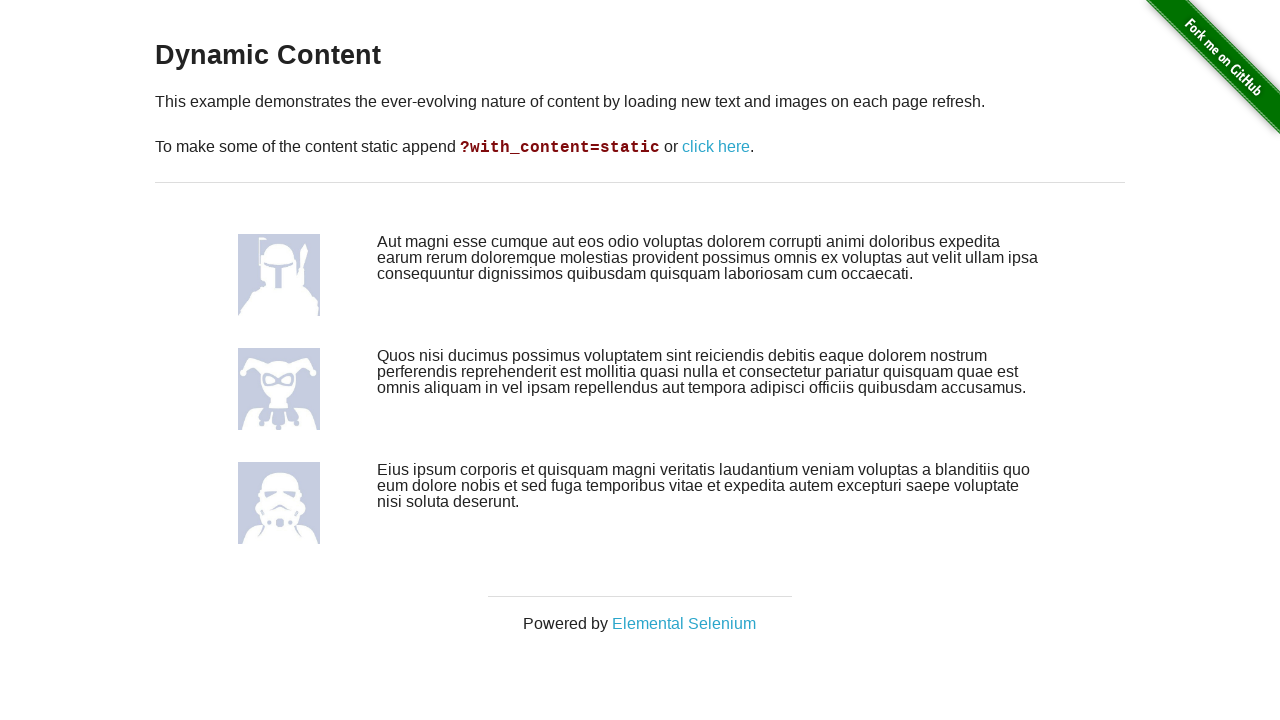

Set viewport to 1920x1080 to maximize browser window
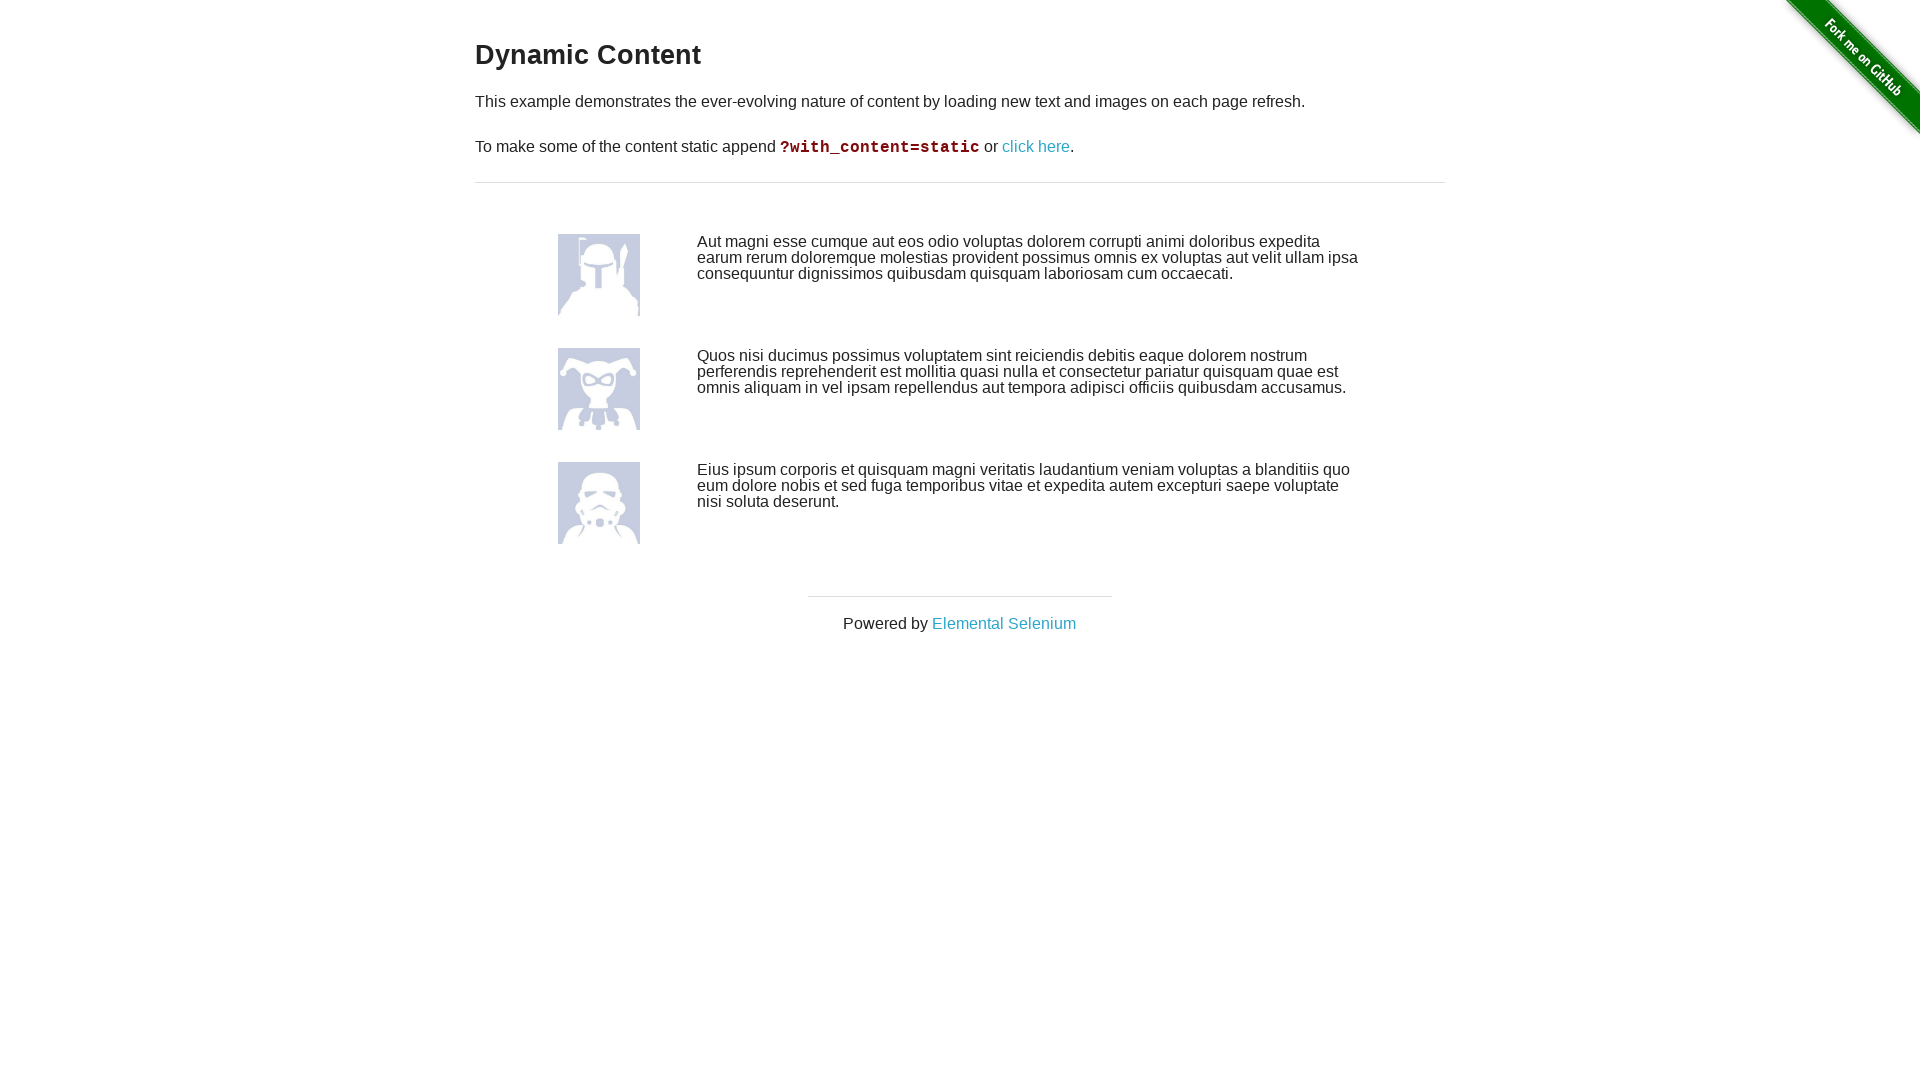

Dynamic content loaded successfully
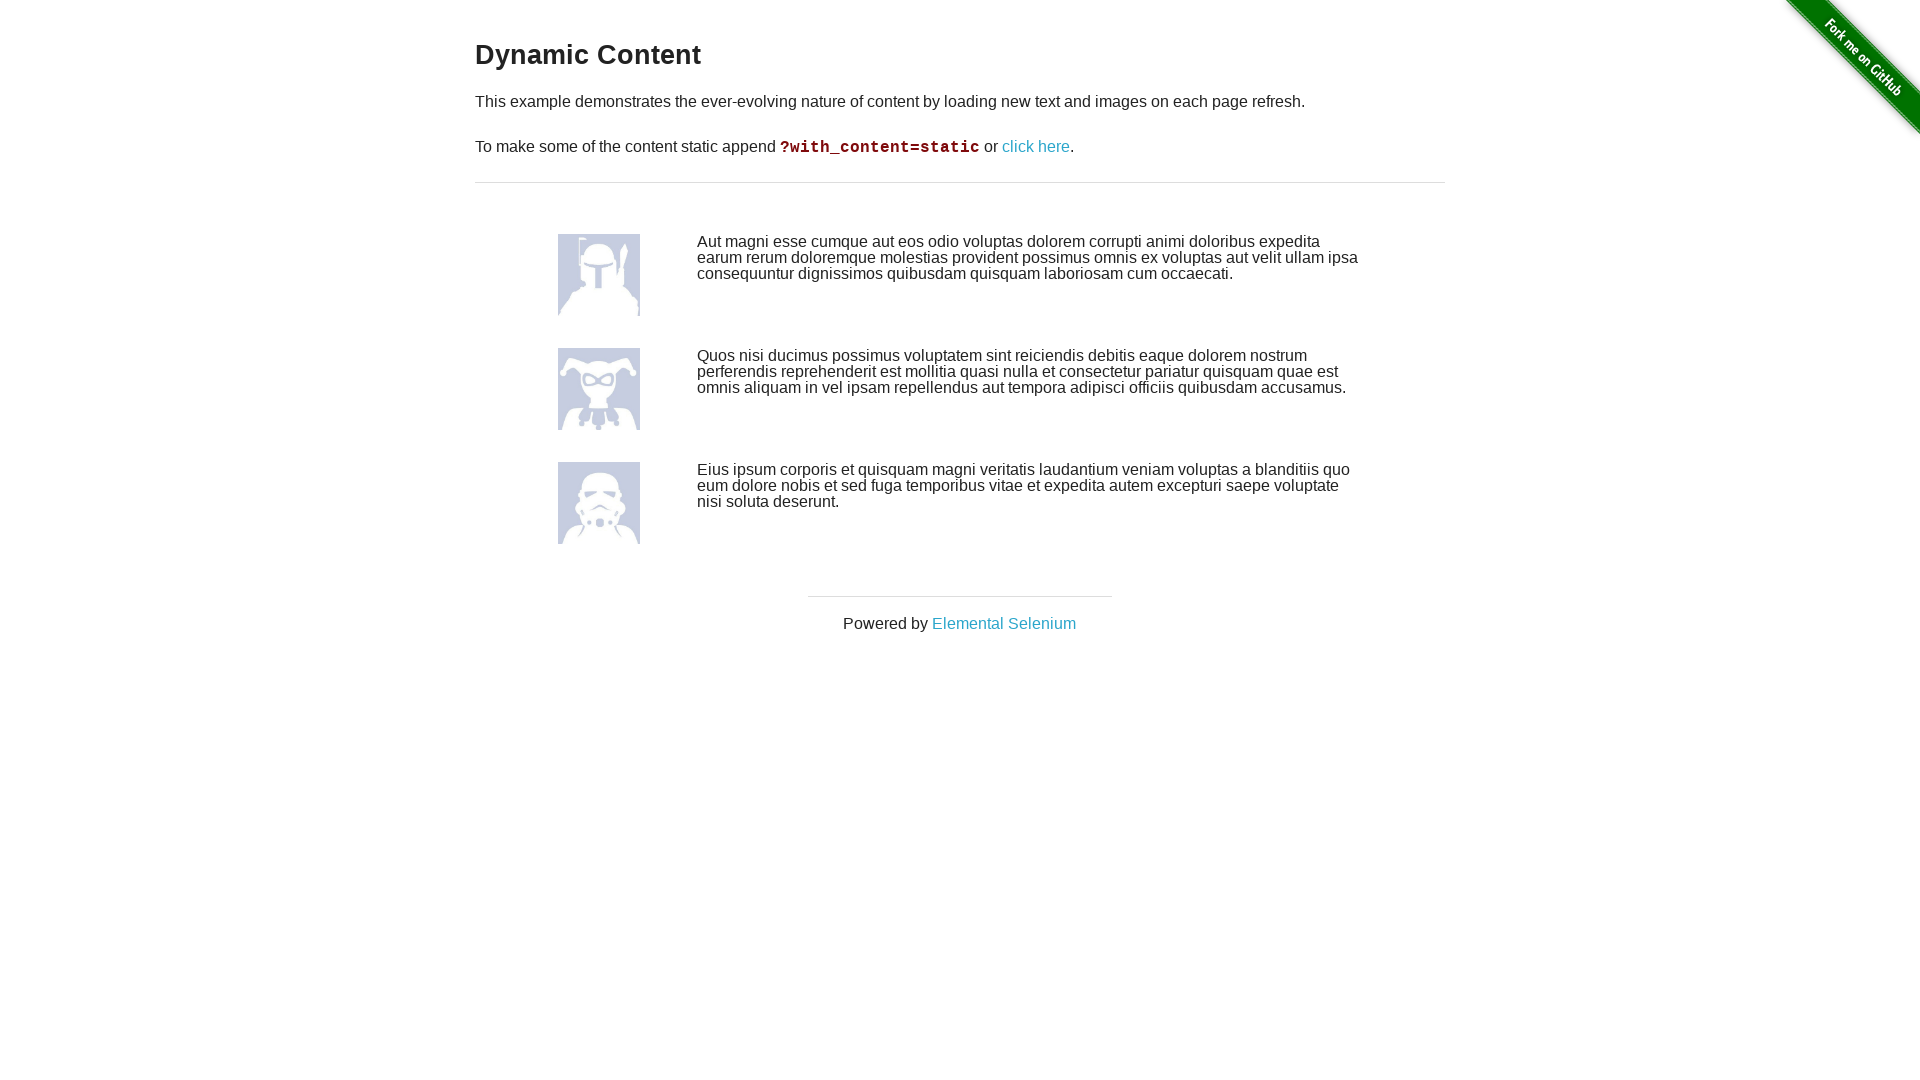

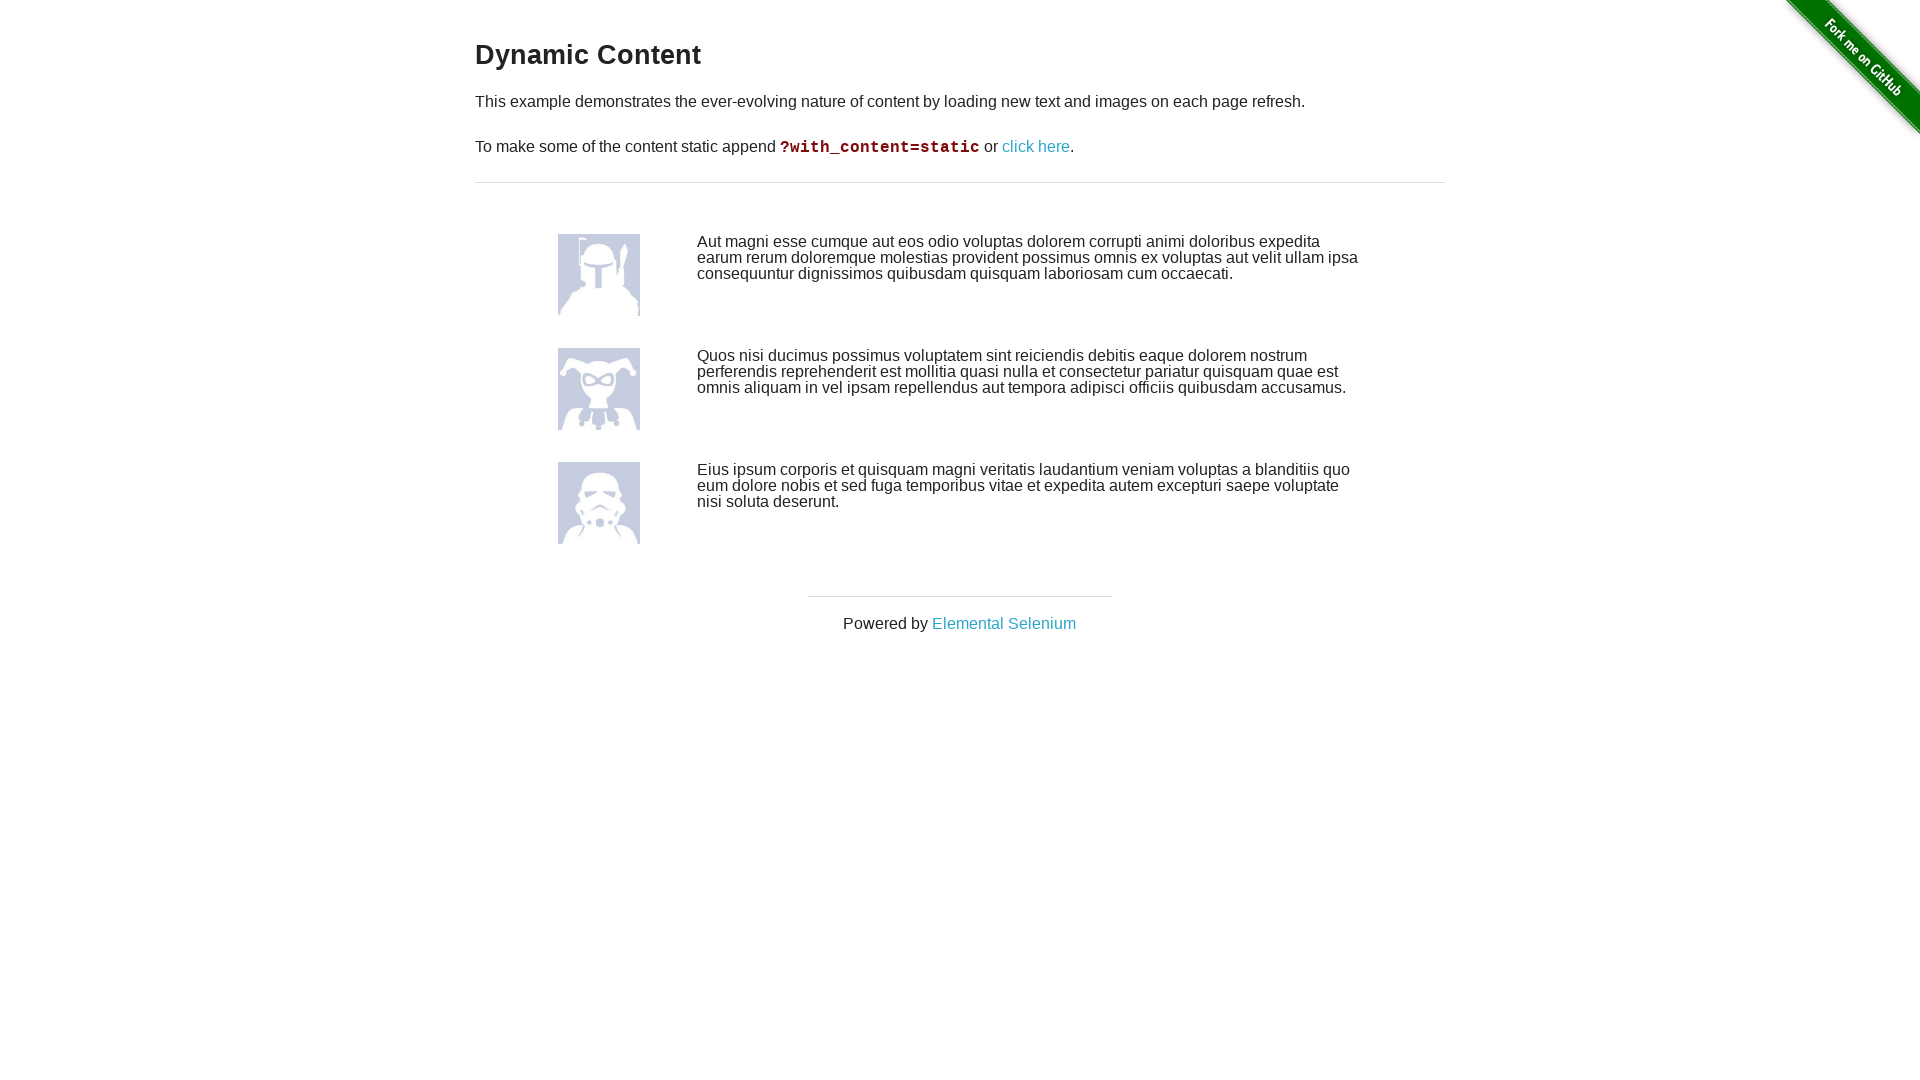